Tests multiple window handling by opening a popup window and a new tab, switching between windows to verify their content, filling a text area on the main page, and then opening additional windows/tabs to navigate to another site.

Starting URL: https://omayo.blogspot.com

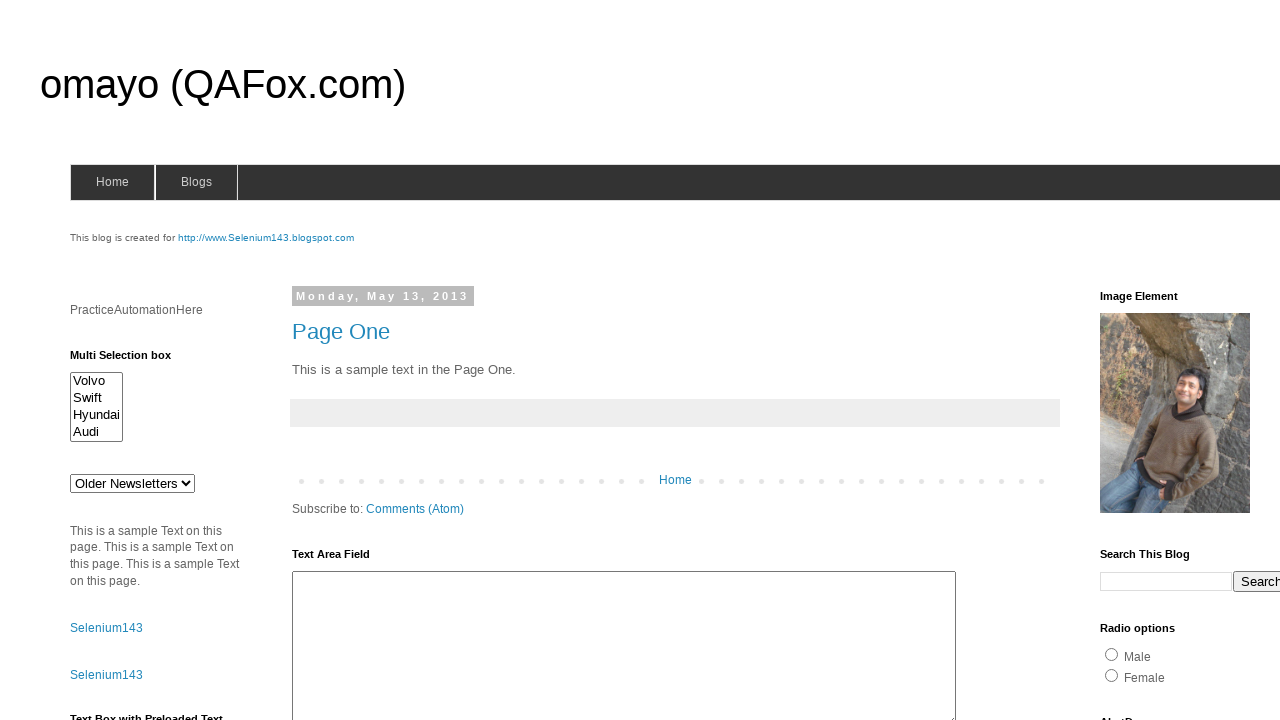

Clicked to open a popup window at (132, 360) on text=Open a popup window
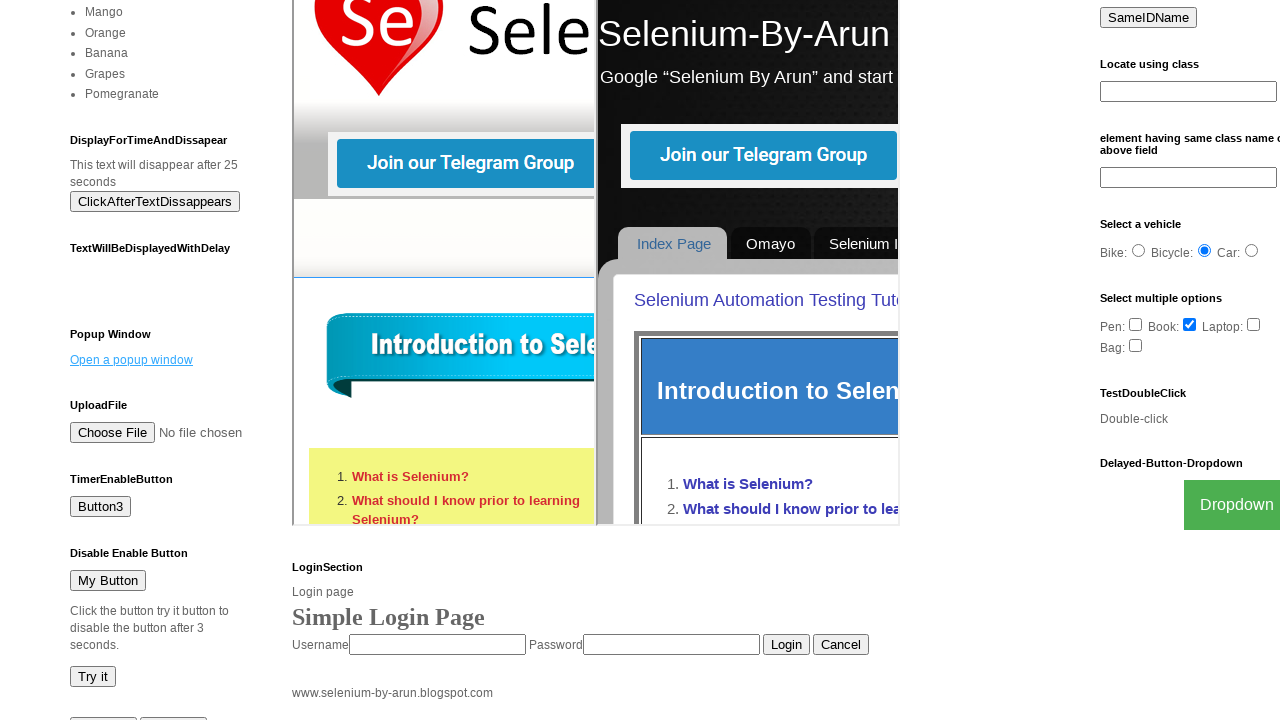

Clicked to open Blogger in new tab at (753, 673) on text=Blogger
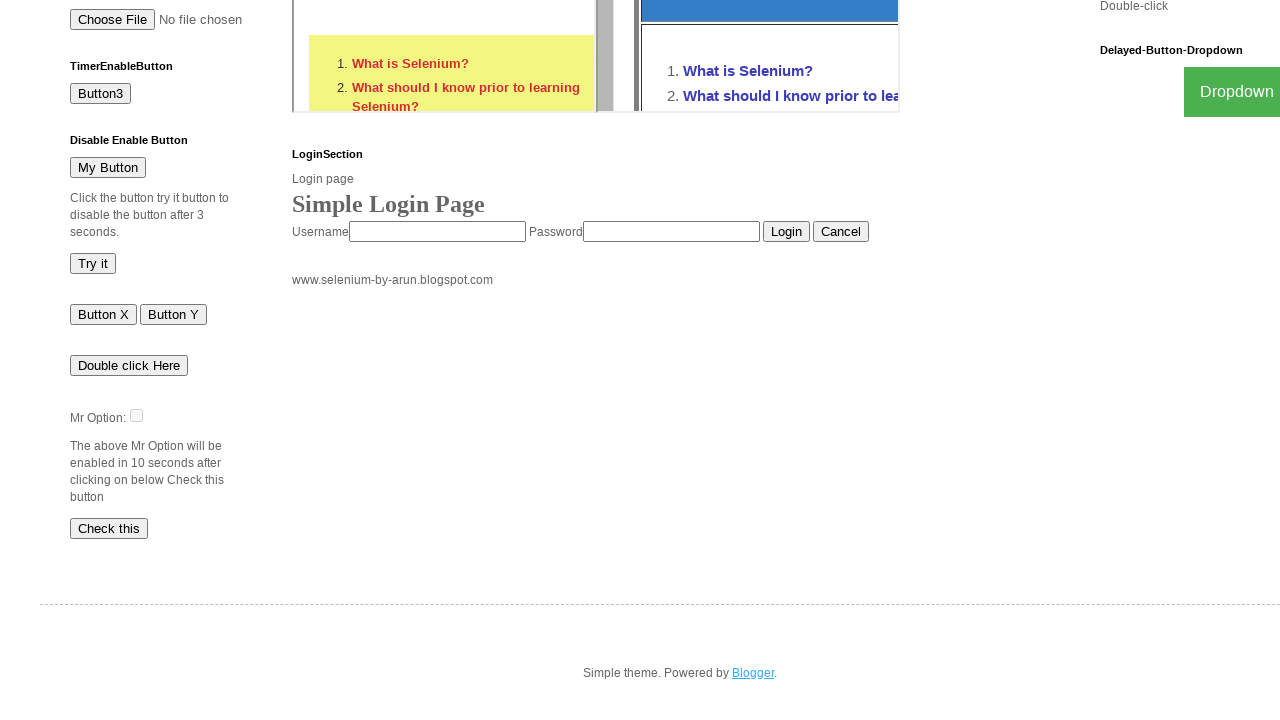

Waited 3 seconds for new windows/tabs to open
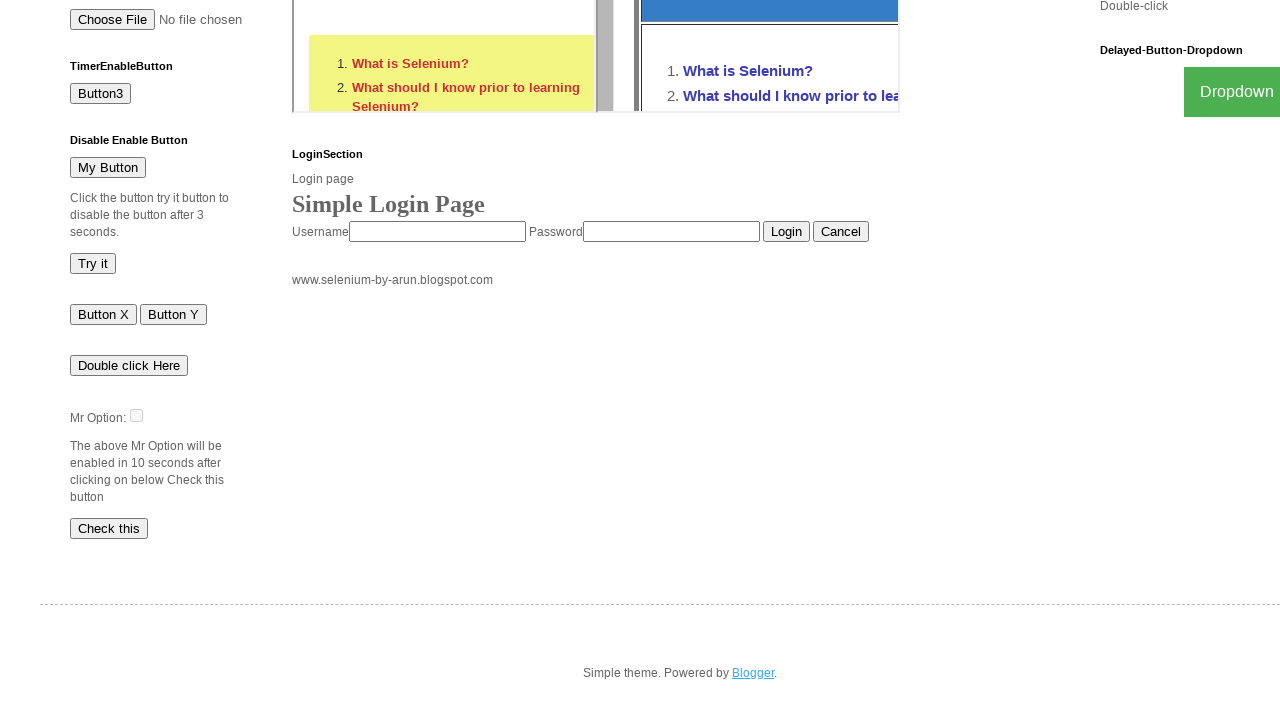

Retrieved all pages from context
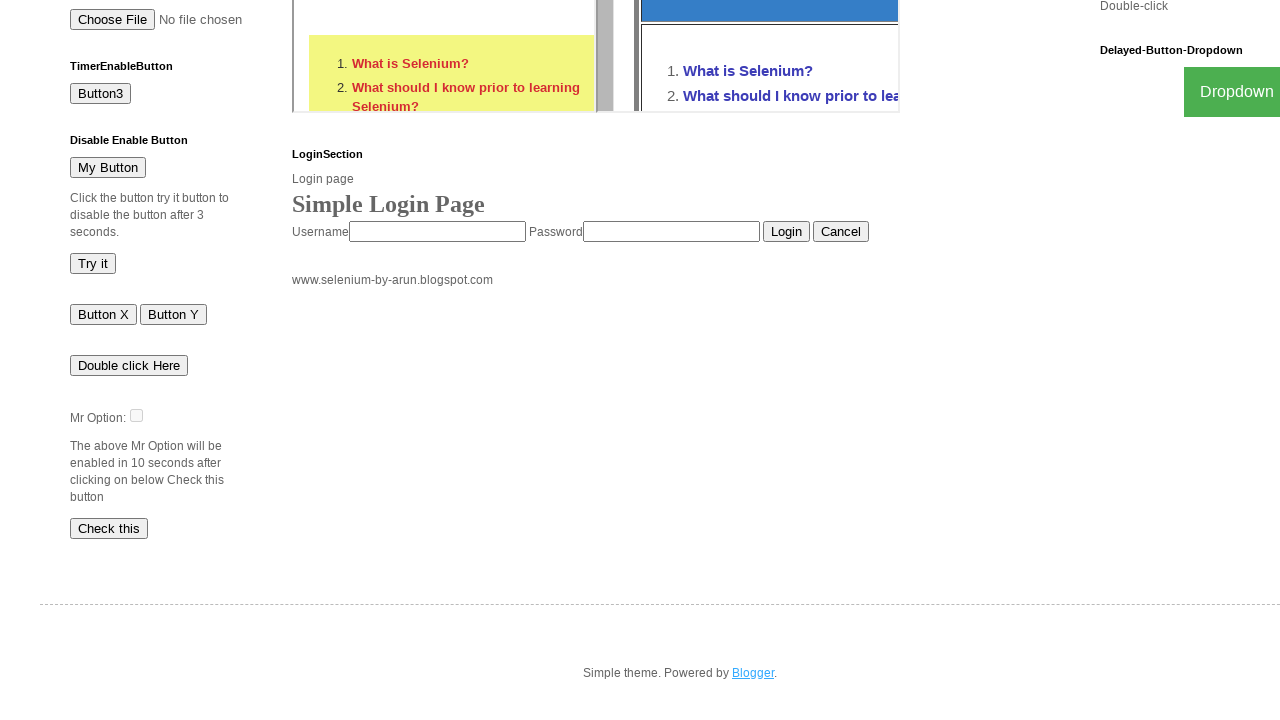

Retrieved text from main page element #pah
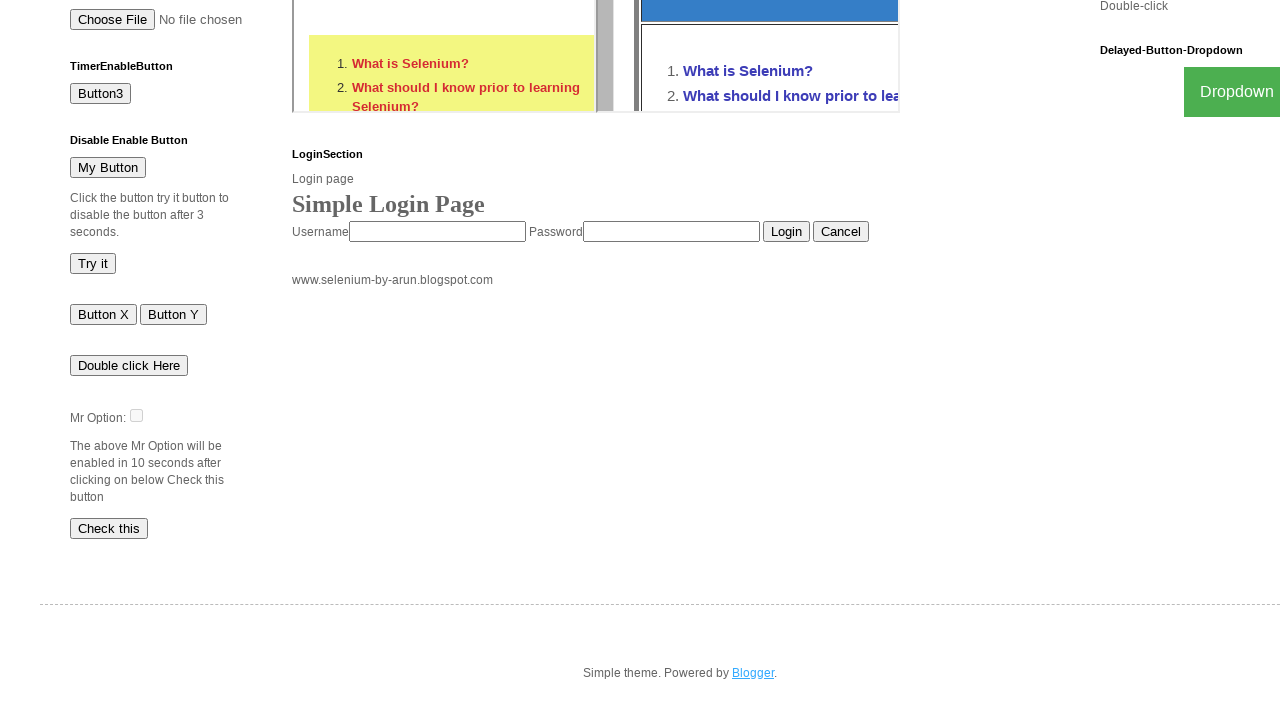

Retrieved text from popup window titled 'New Window'
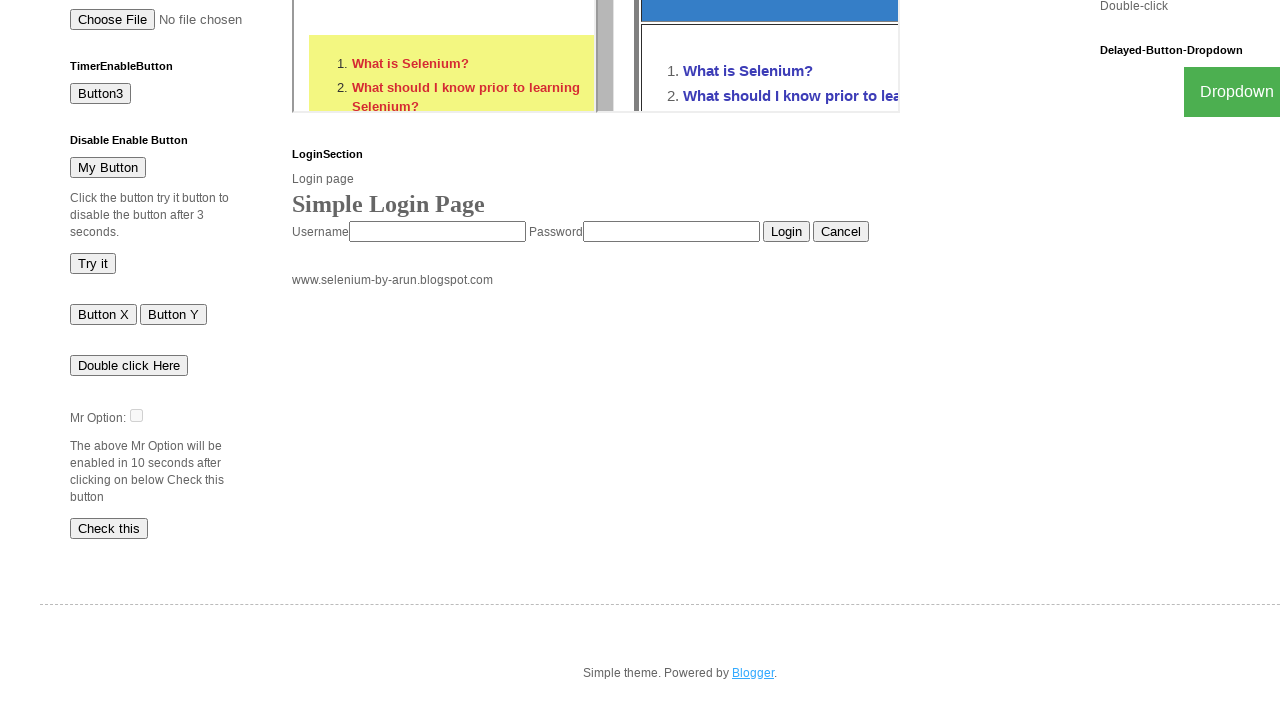

Identified Blogger page in window iteration
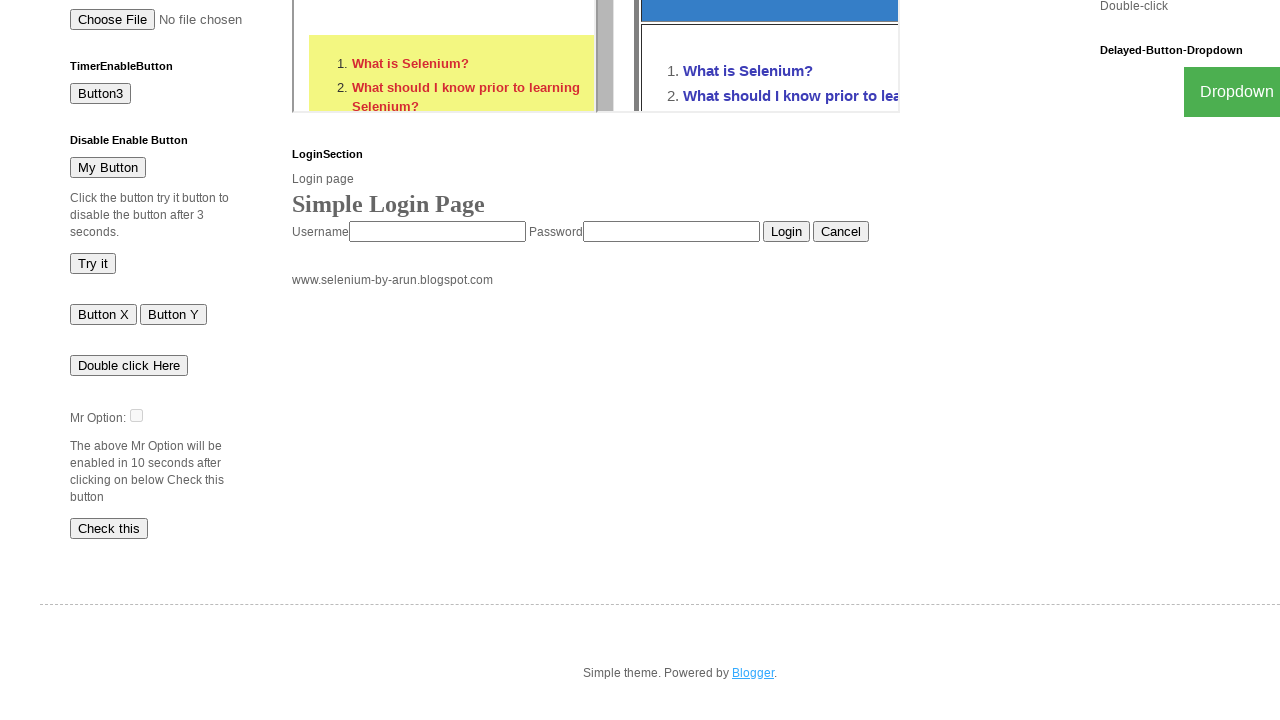

Brought main page to front
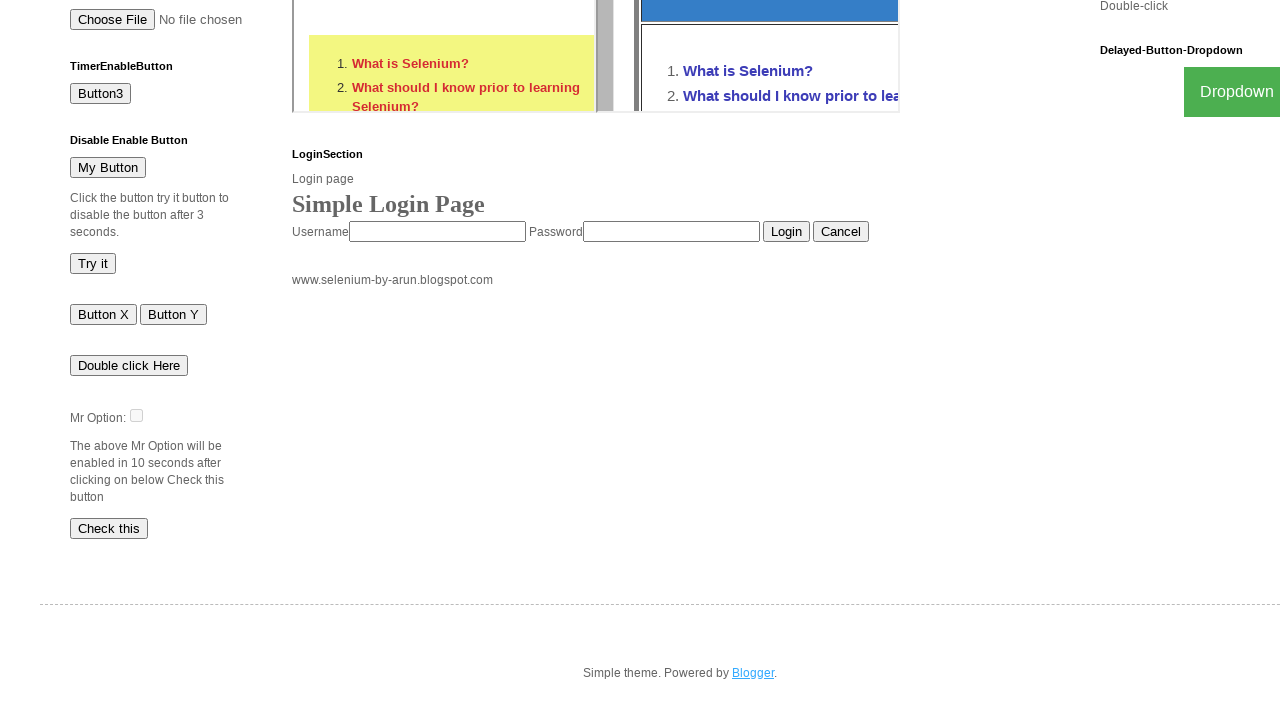

Filled text area #ta1 with 'Oliver Zmarandache' on #ta1
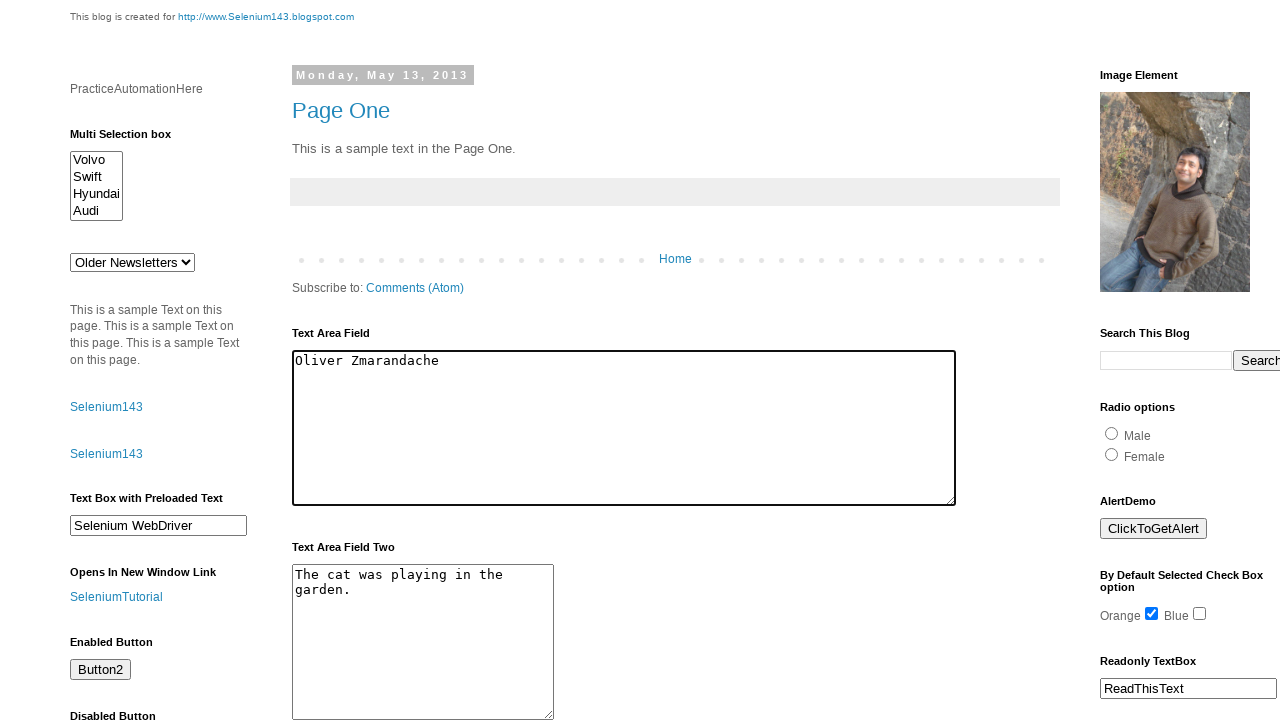

Opened a new page/window
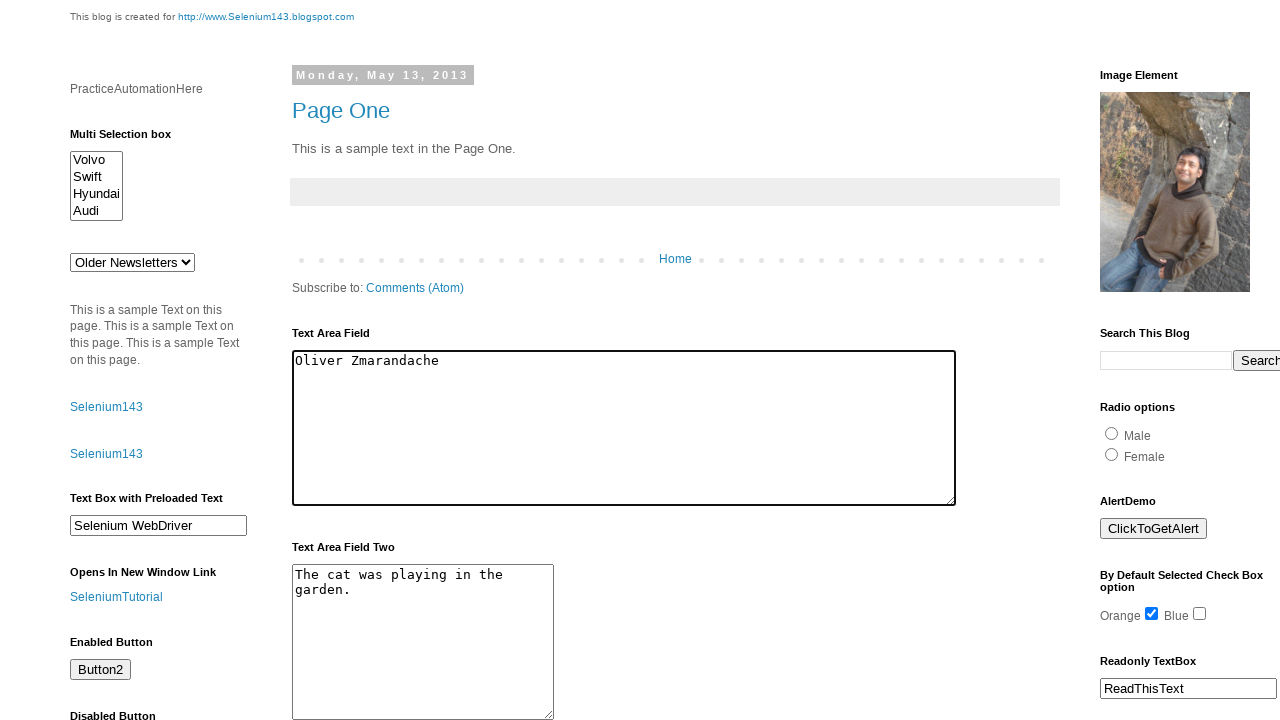

Navigated new page to http://tutorialsninja.com/demo
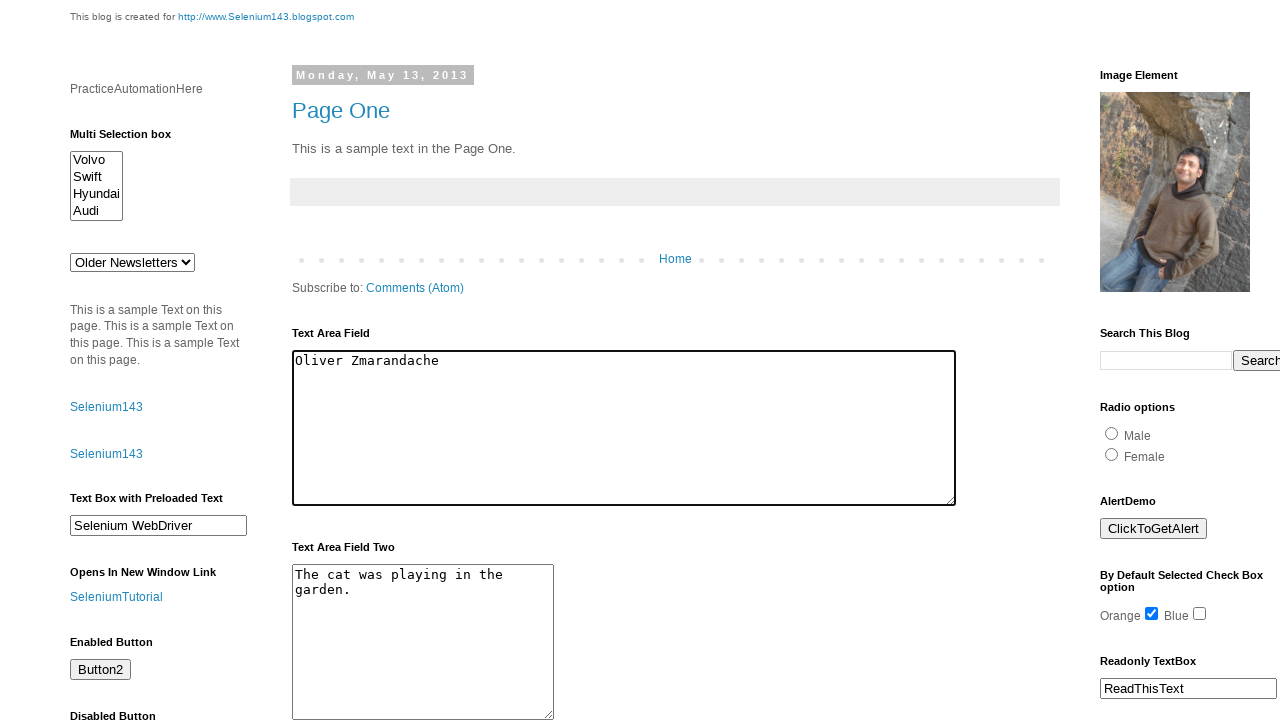

Opened another new page/tab
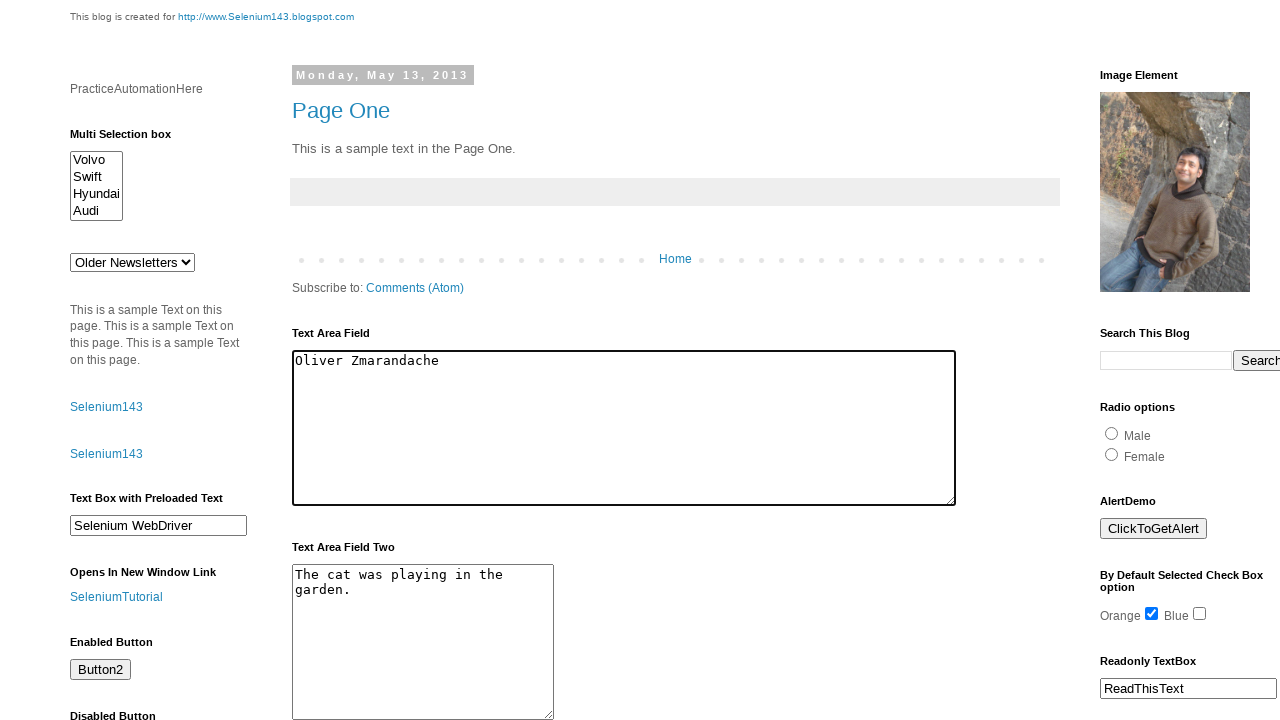

Navigated another page to http://tutorialsninja.com/demo
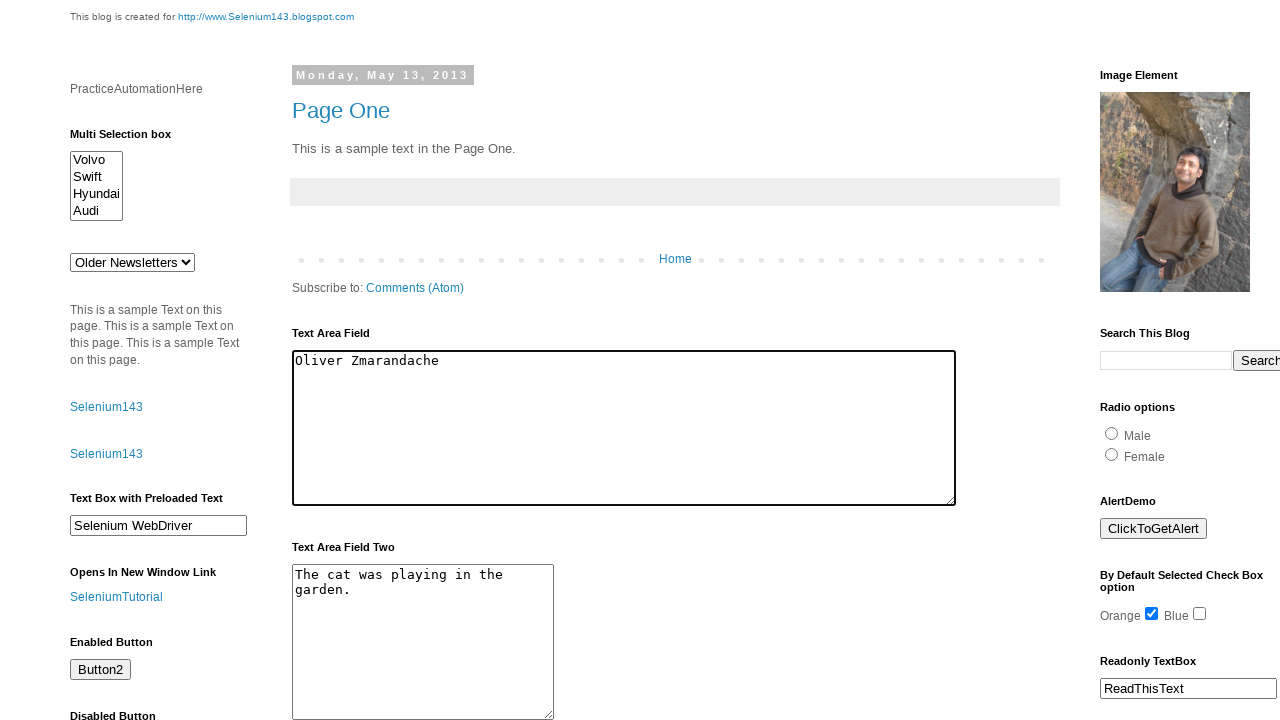

Waited 2 seconds before closing
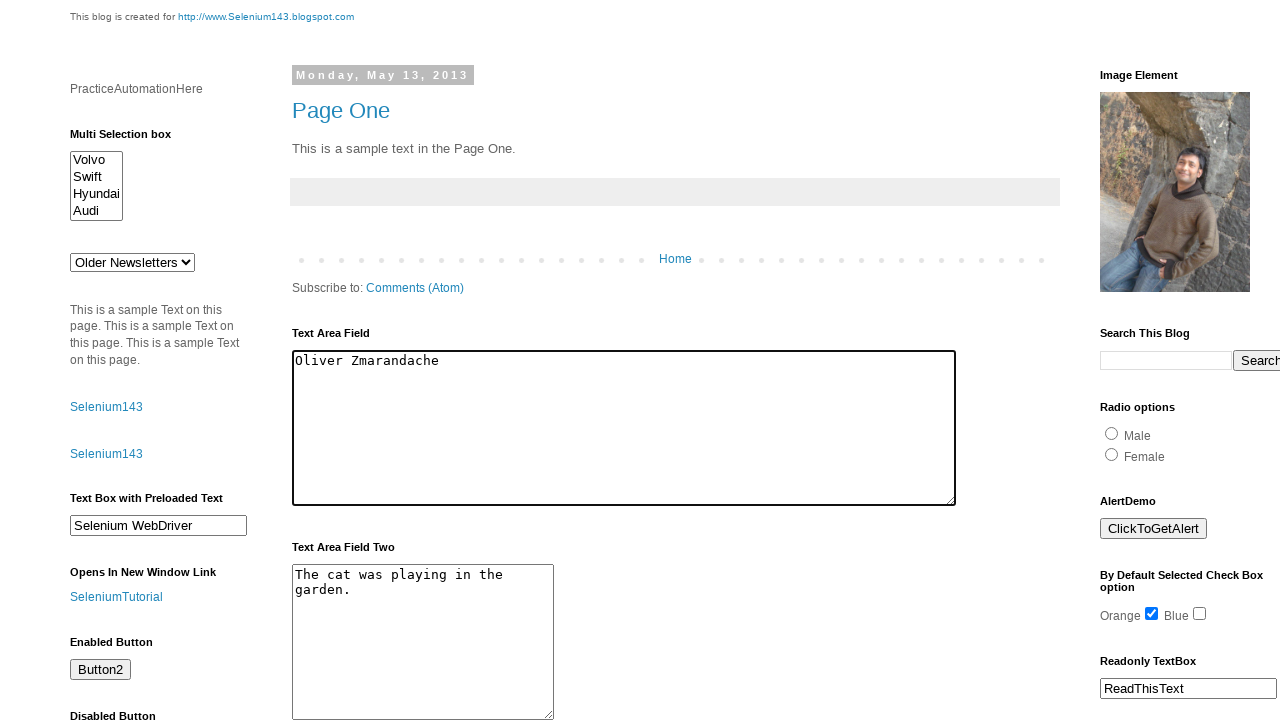

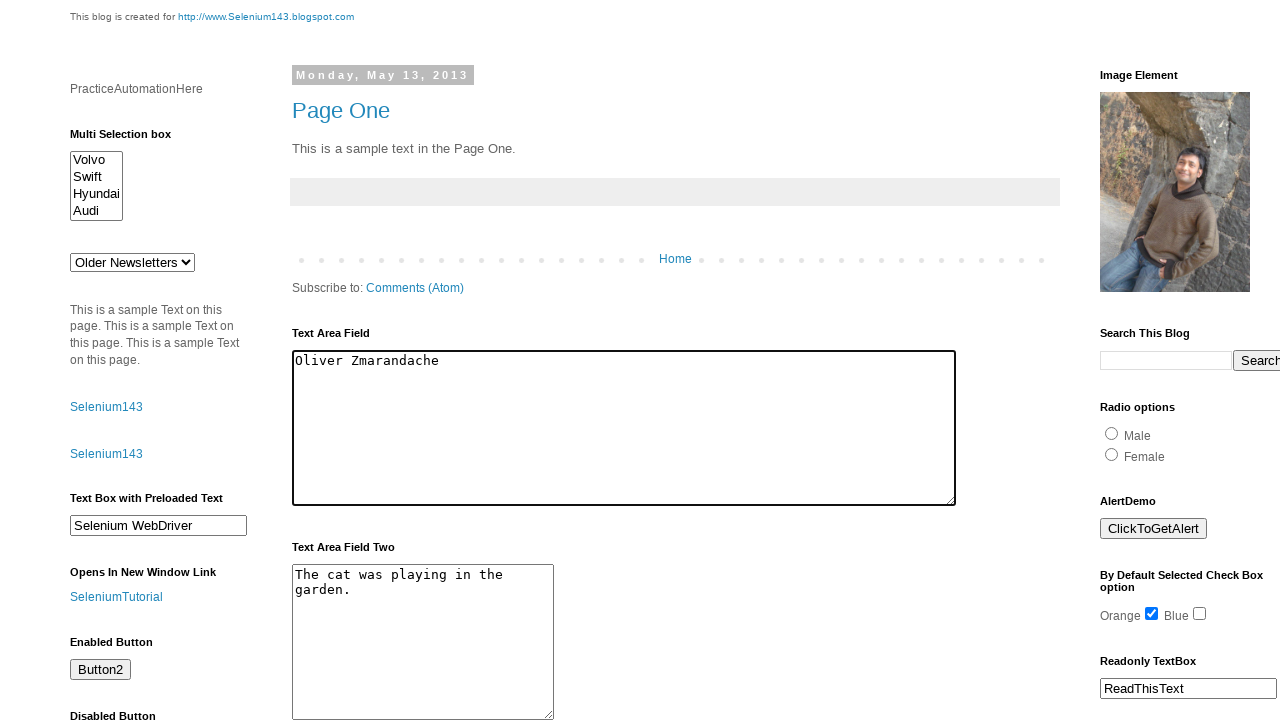